Tests sending a space key press to a specific element and verifies the page displays the correct key that was pressed

Starting URL: http://the-internet.herokuapp.com/key_presses

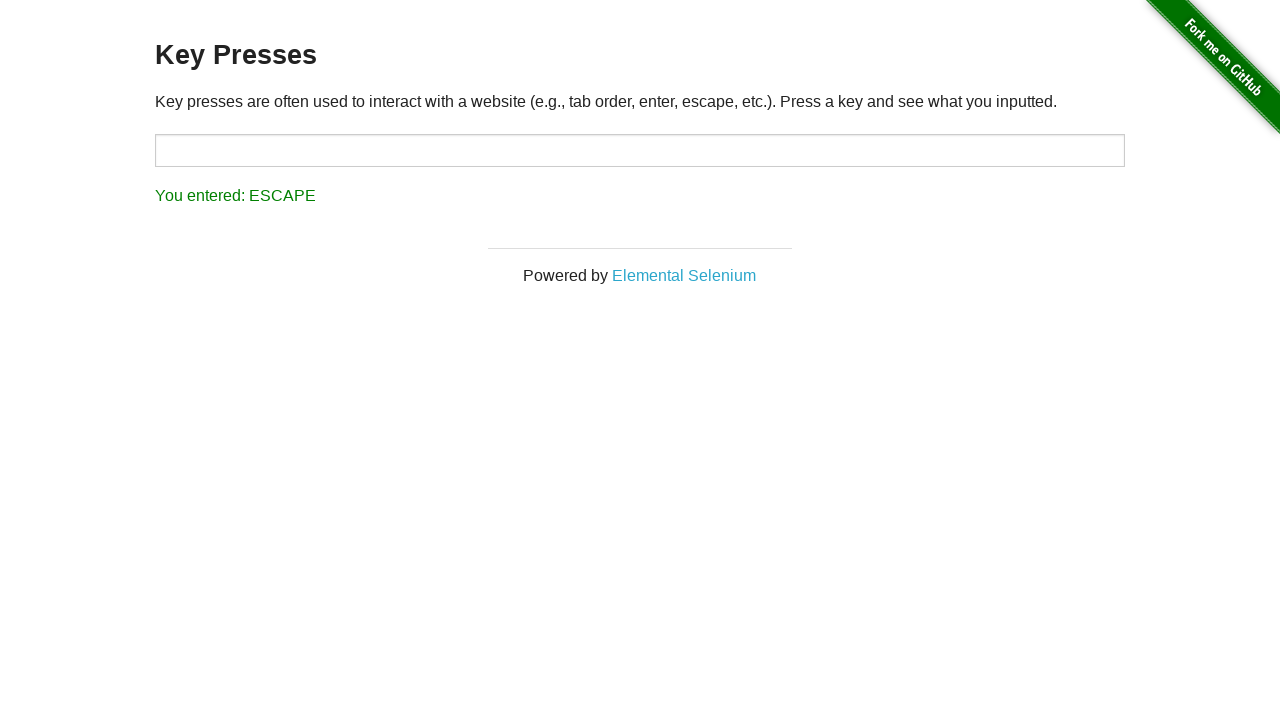

Pressed Space key on target element on #target
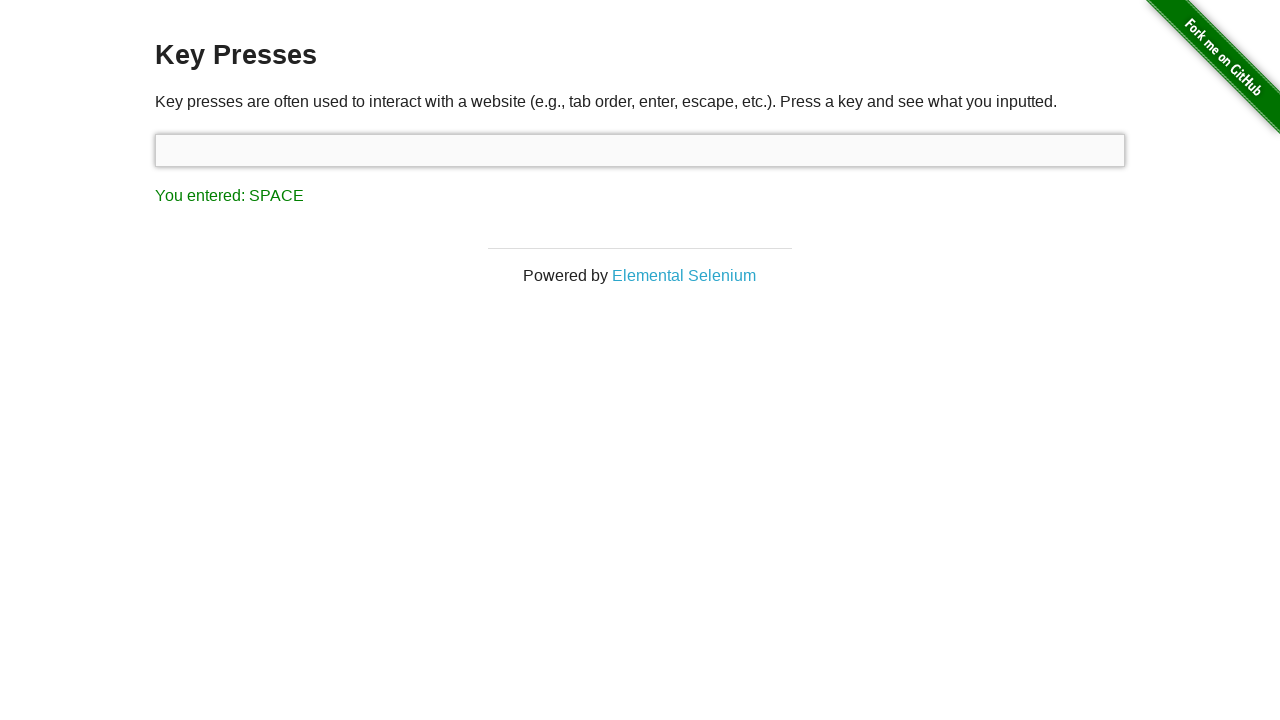

Result element appeared on page
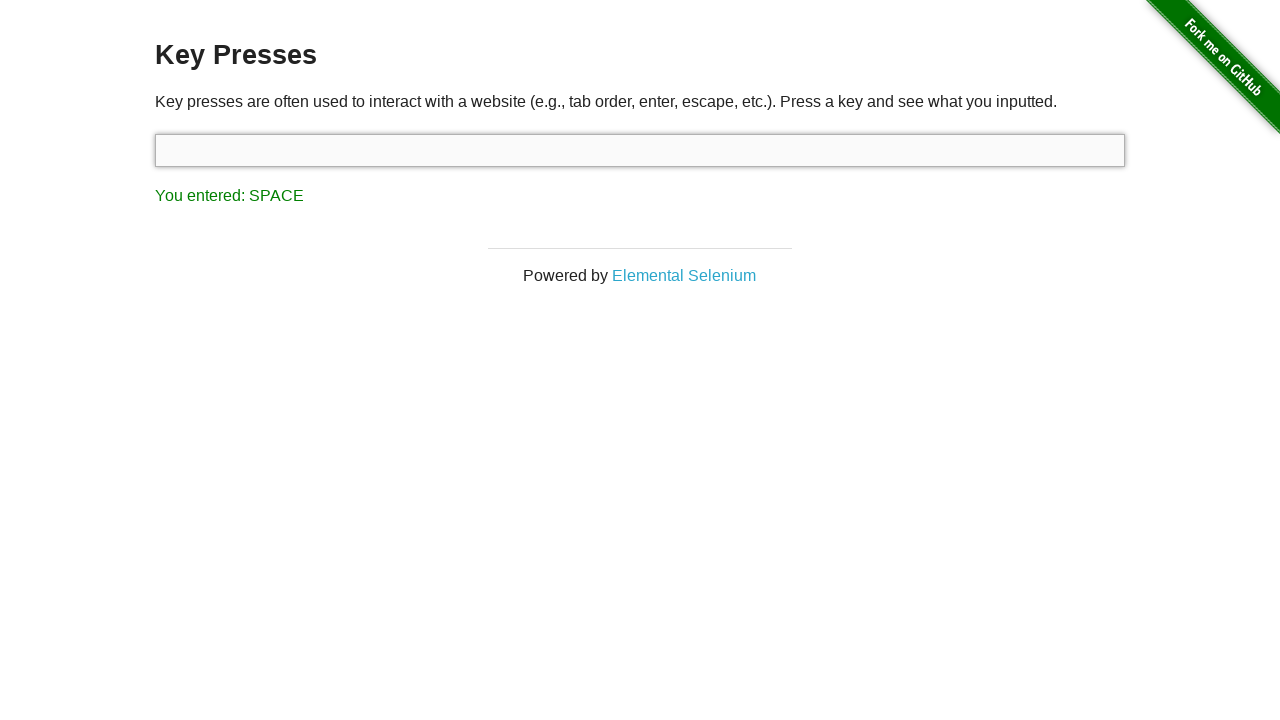

Retrieved result text content
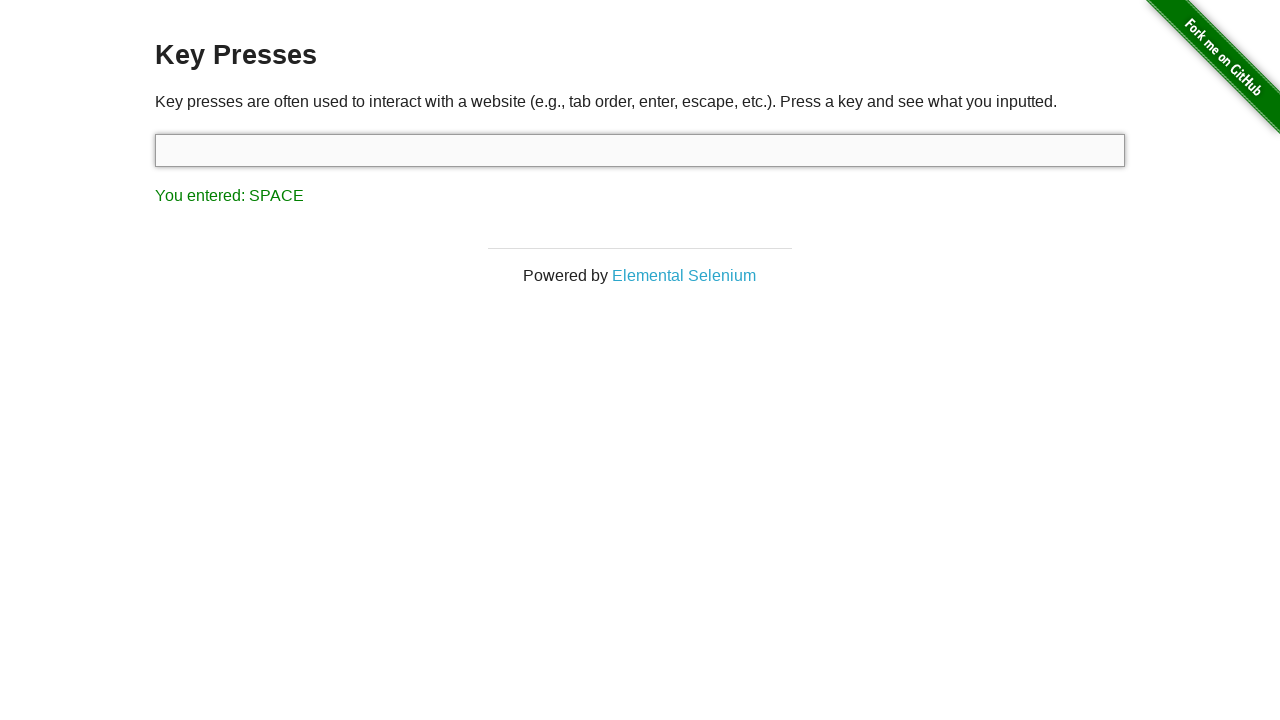

Verified result text displays 'You entered: SPACE'
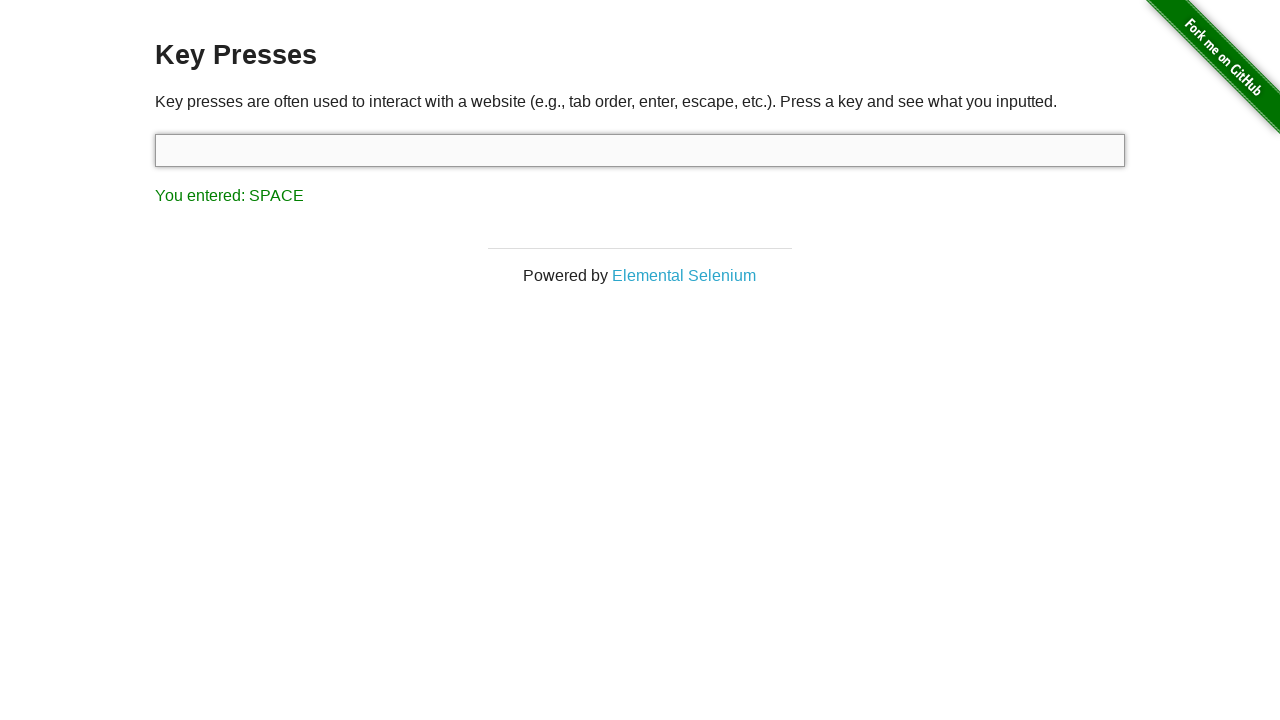

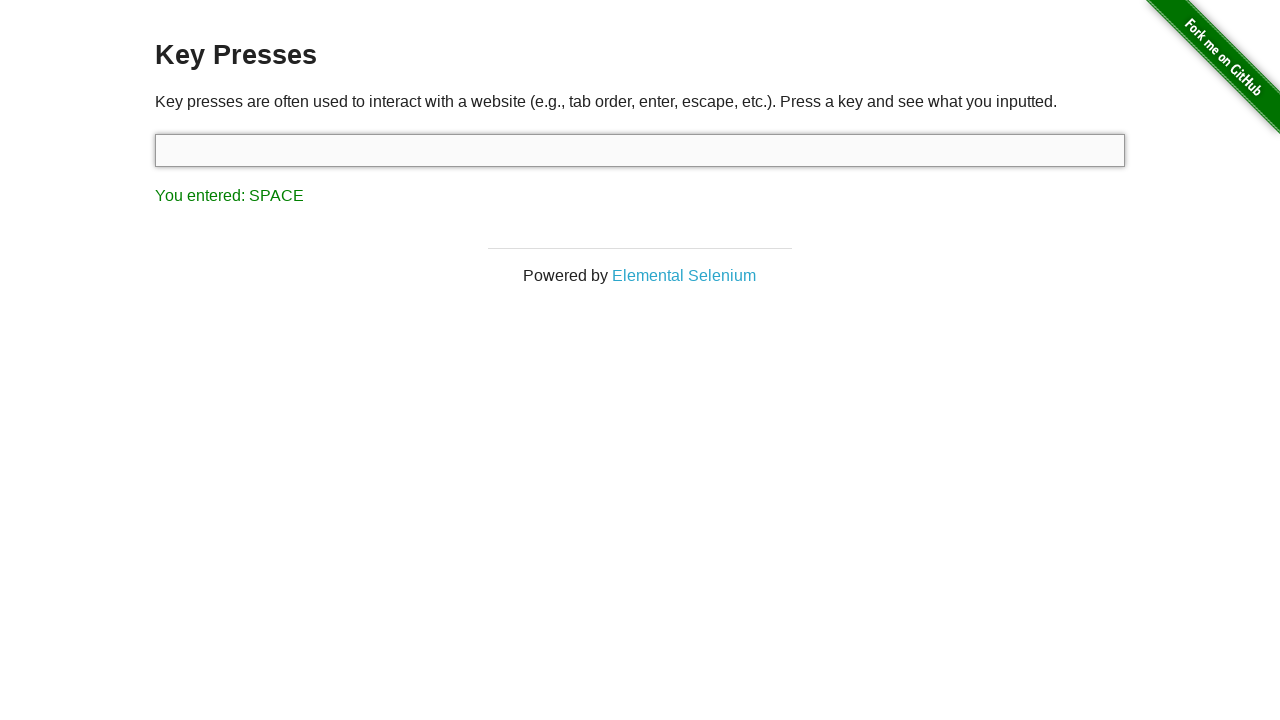